Tests right-click context menu by right-clicking an element, hovering over delete option, and confirming the alert

Starting URL: http://swisnl.github.io/jQuery-contextMenu/demo.html

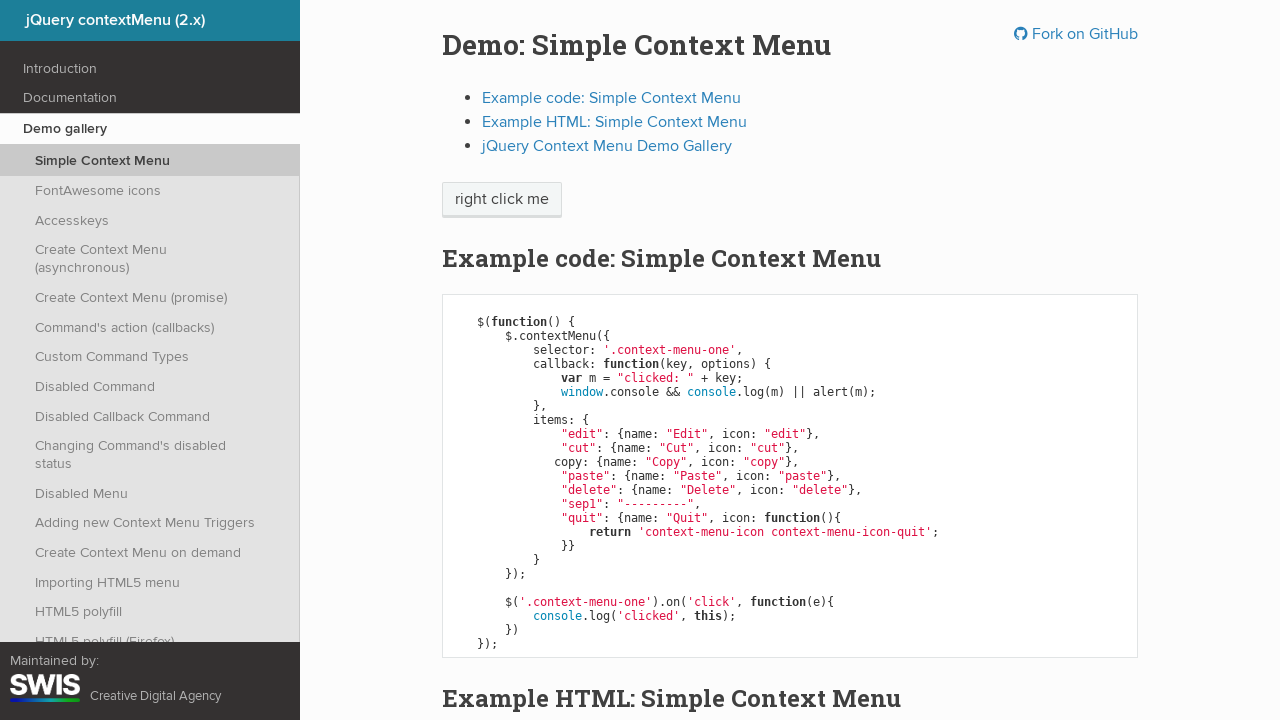

Right-clicked on 'right click me' element to open context menu at (502, 200) on //span[text()='right click me']
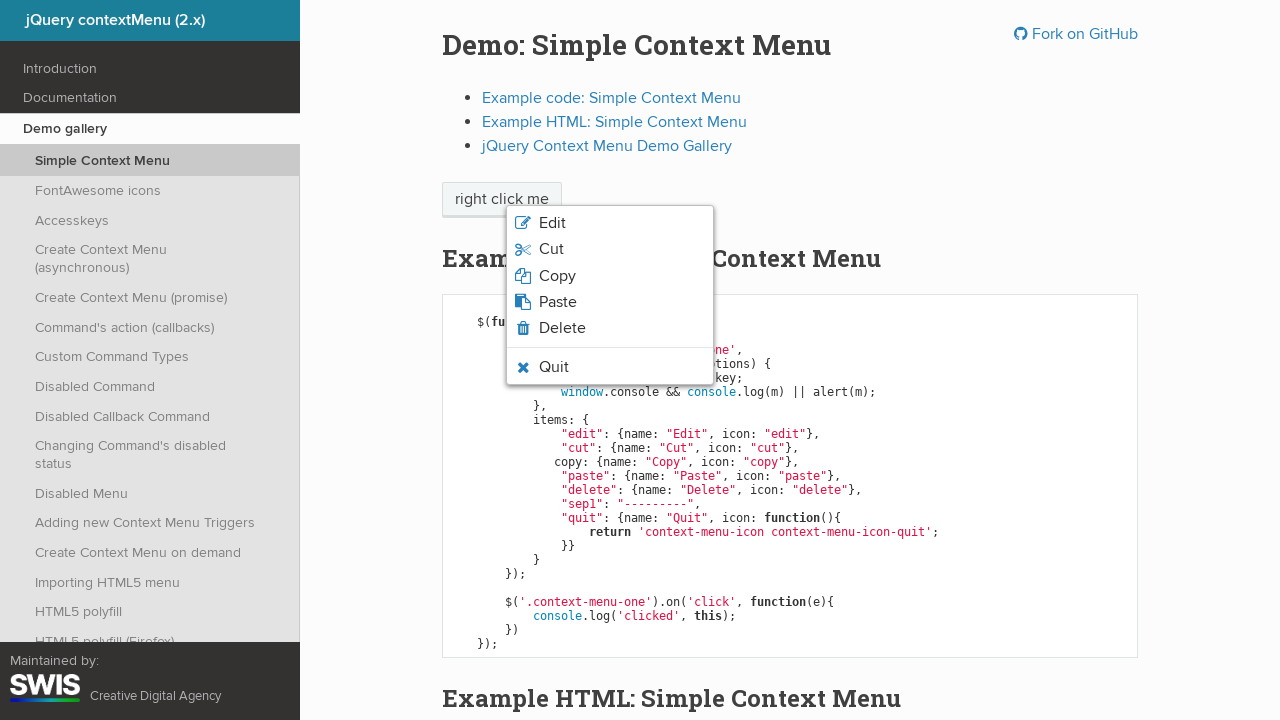

Hovered over delete option in context menu at (610, 328) on li.context-menu-icon-delete
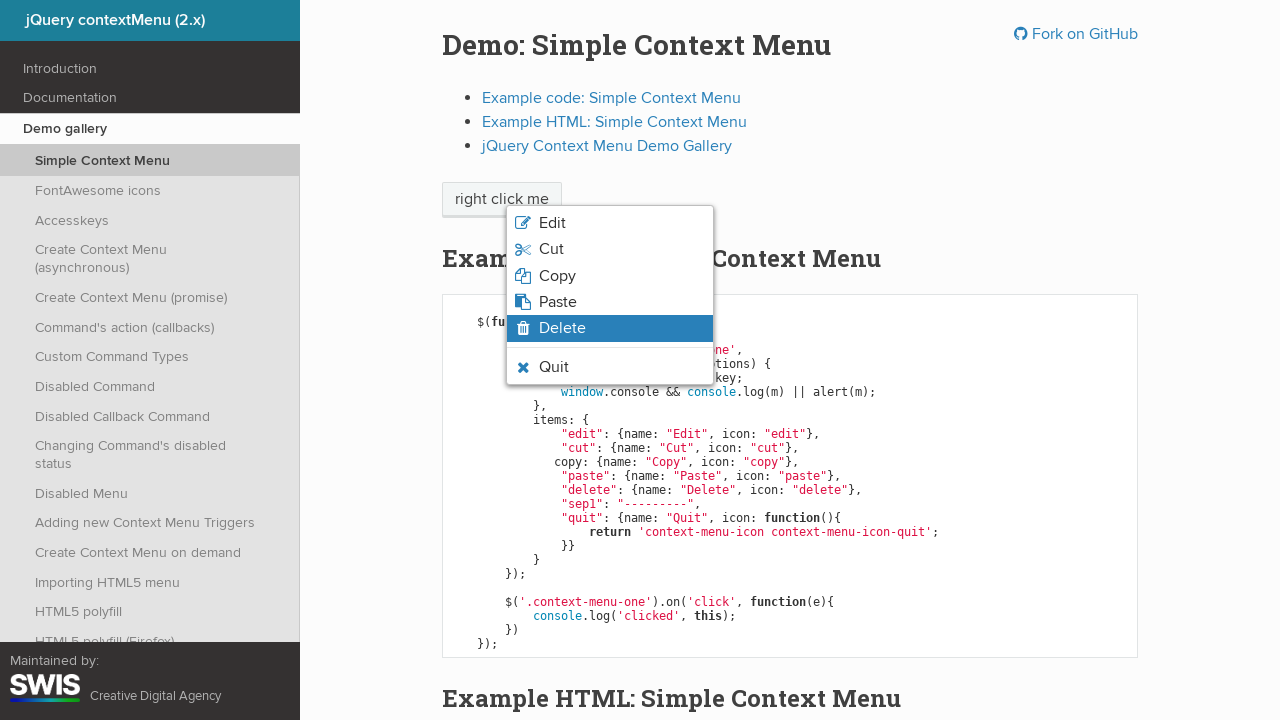

Confirmed delete option is visible and highlighted
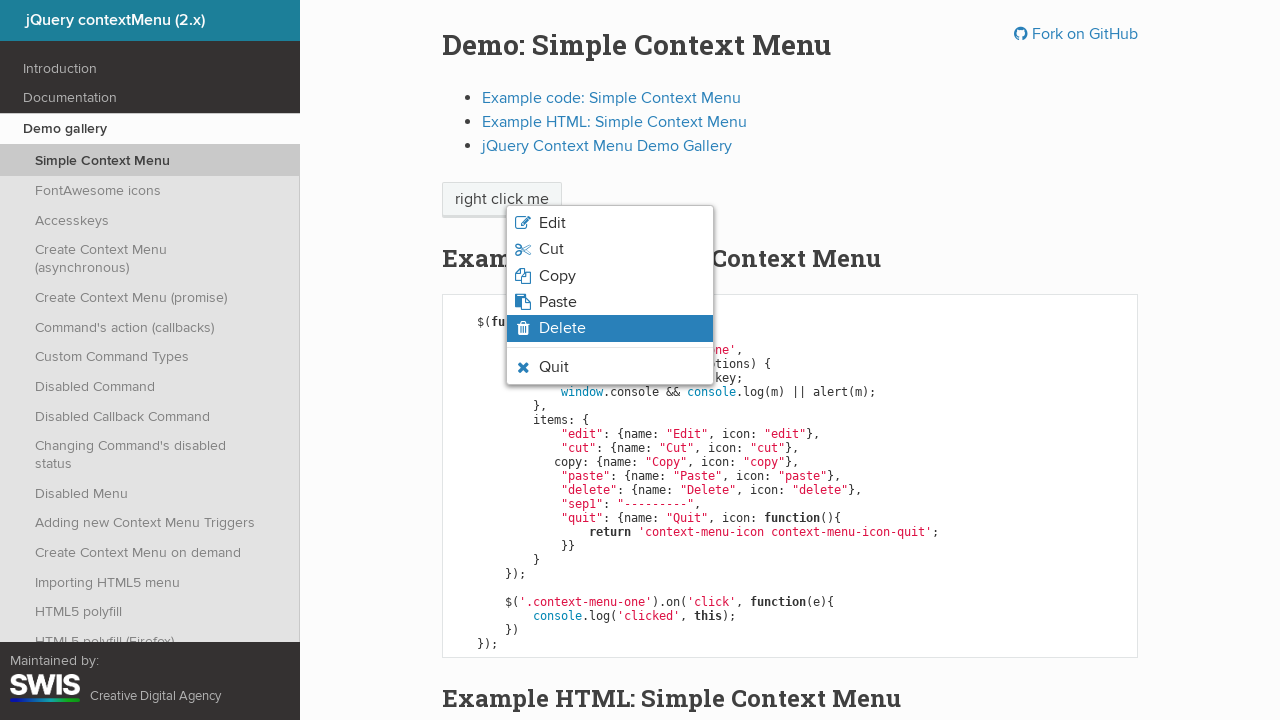

Clicked delete option at (610, 328) on li.context-menu-icon-delete
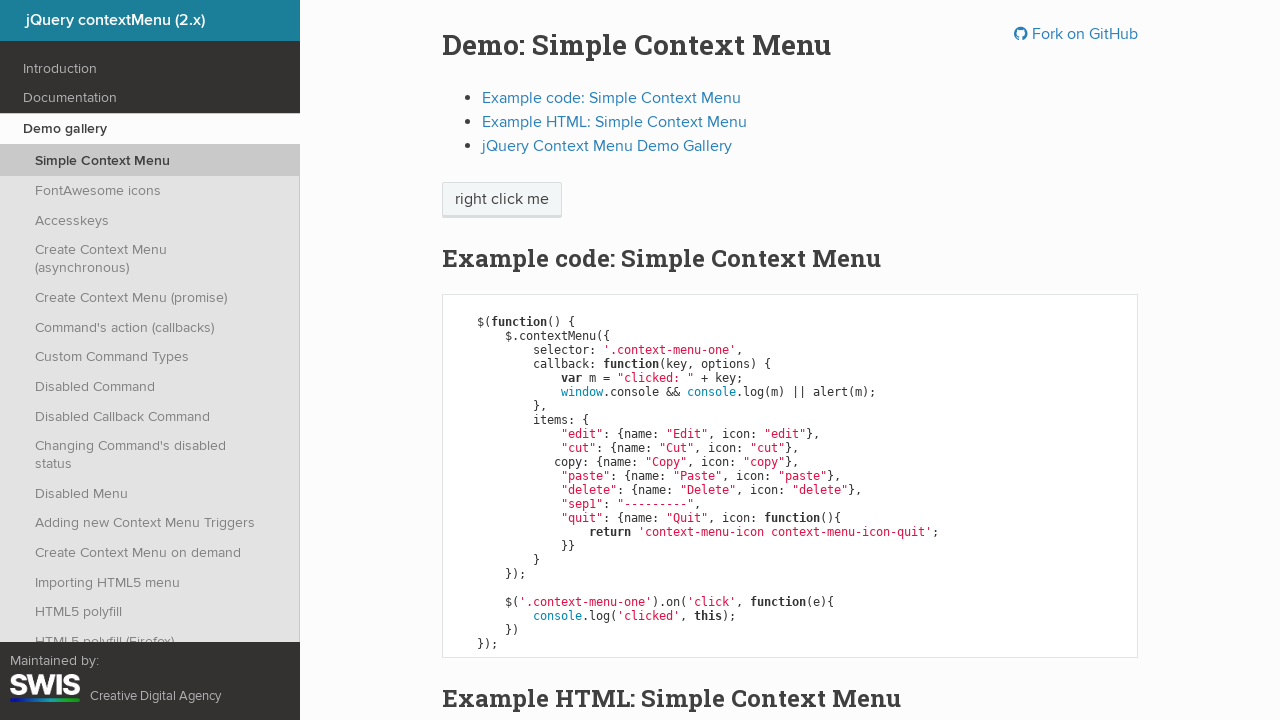

Accepted confirmation alert
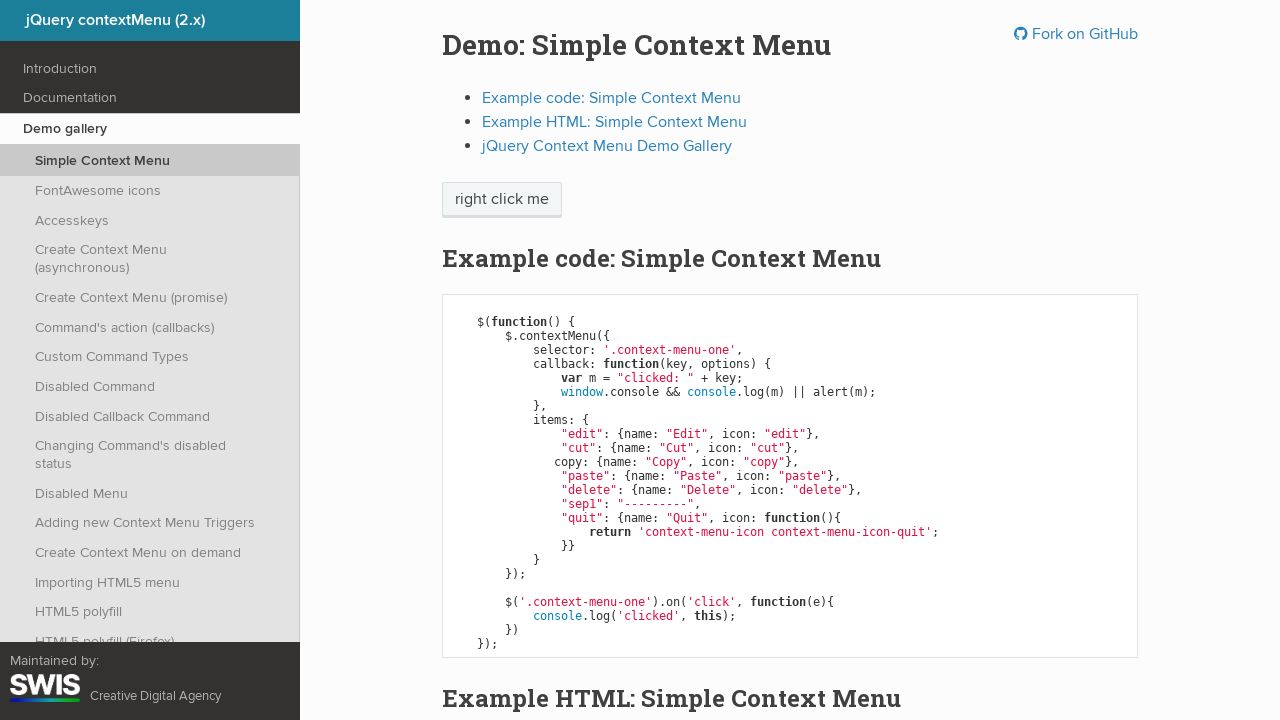

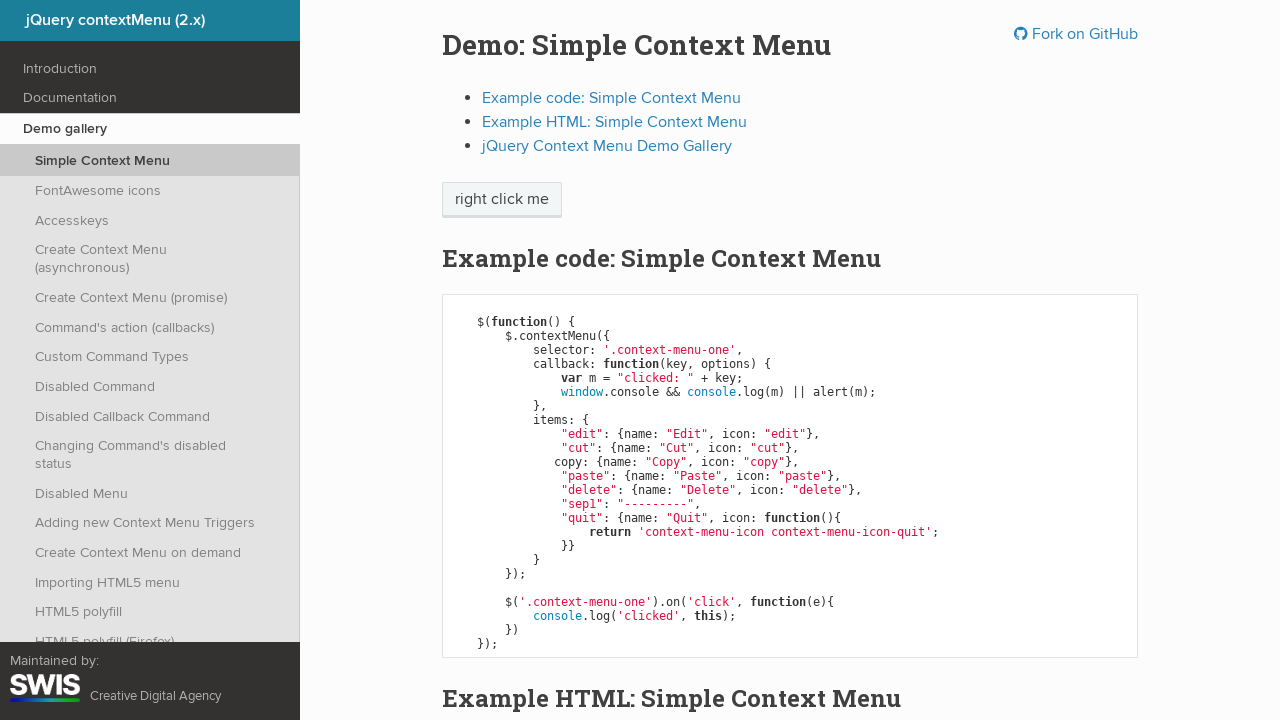